Tests train search functionality on erail.in by entering source and destination stations (Chennai to Madurai), submitting the search, and applying a date filter.

Starting URL: https://erail.in/

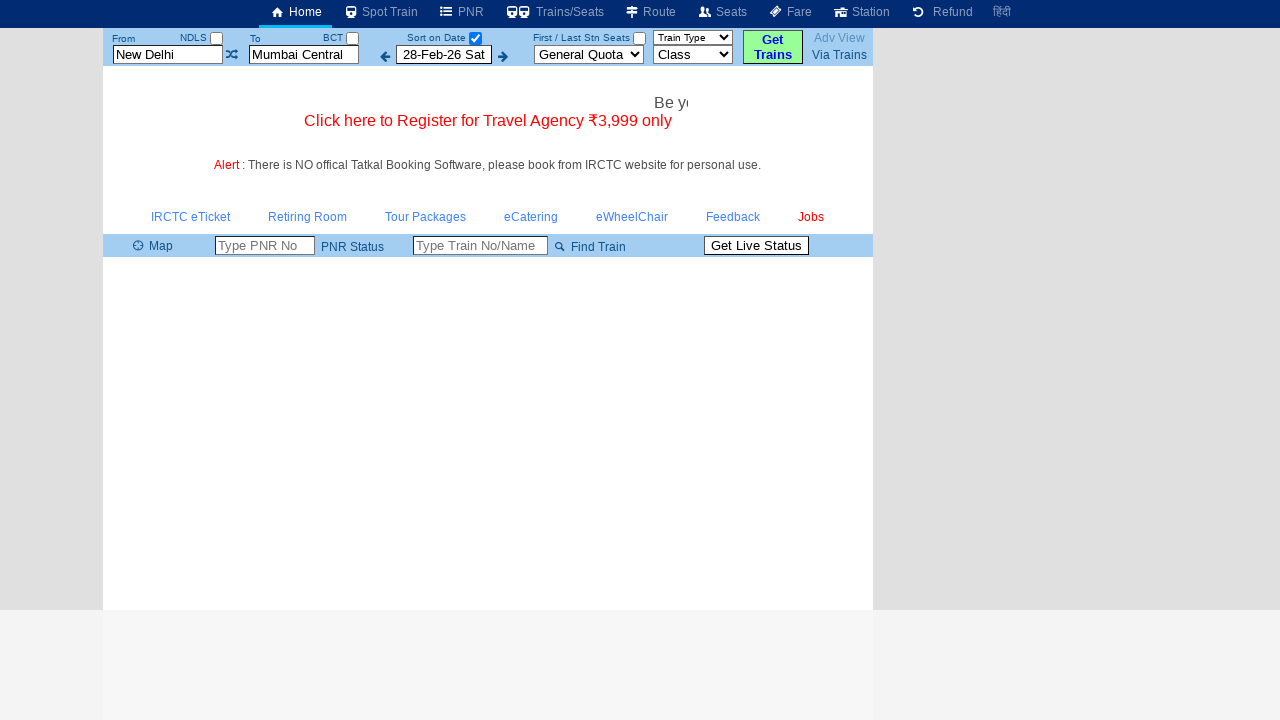

Cleared source station field on #txtStationFrom
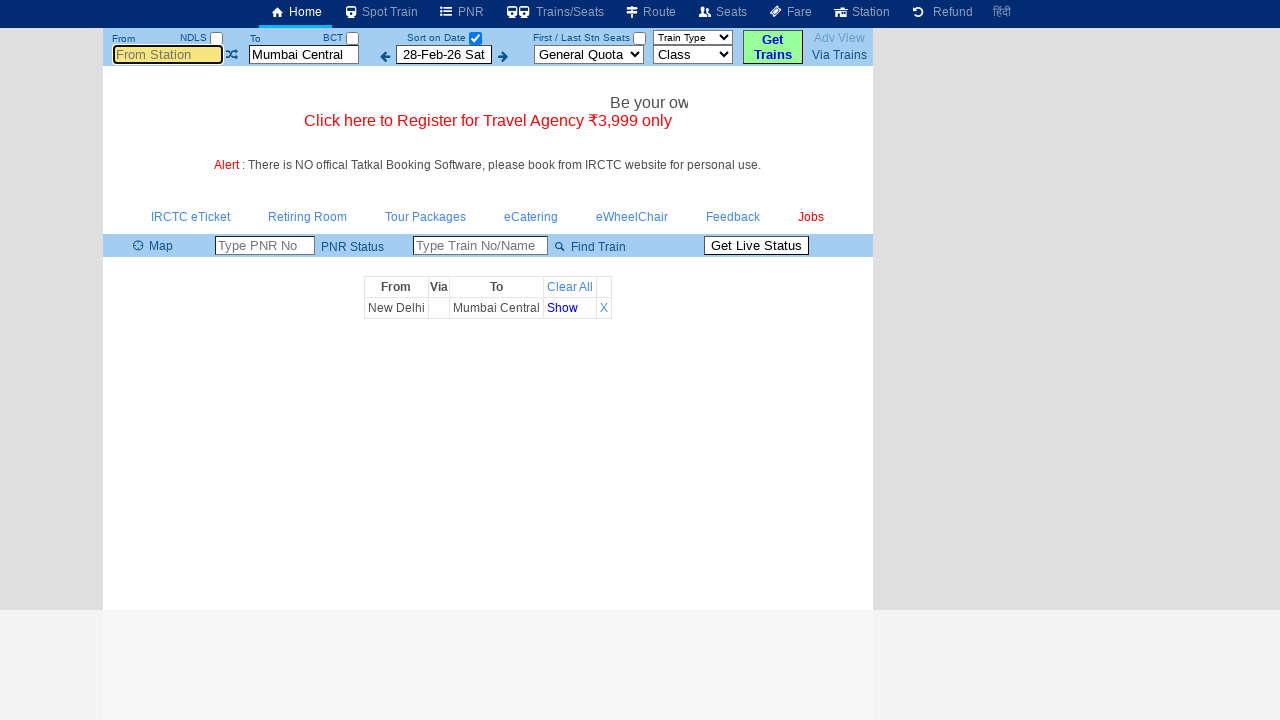

Entered 'MS' (Chennai) in source station field on #txtStationFrom
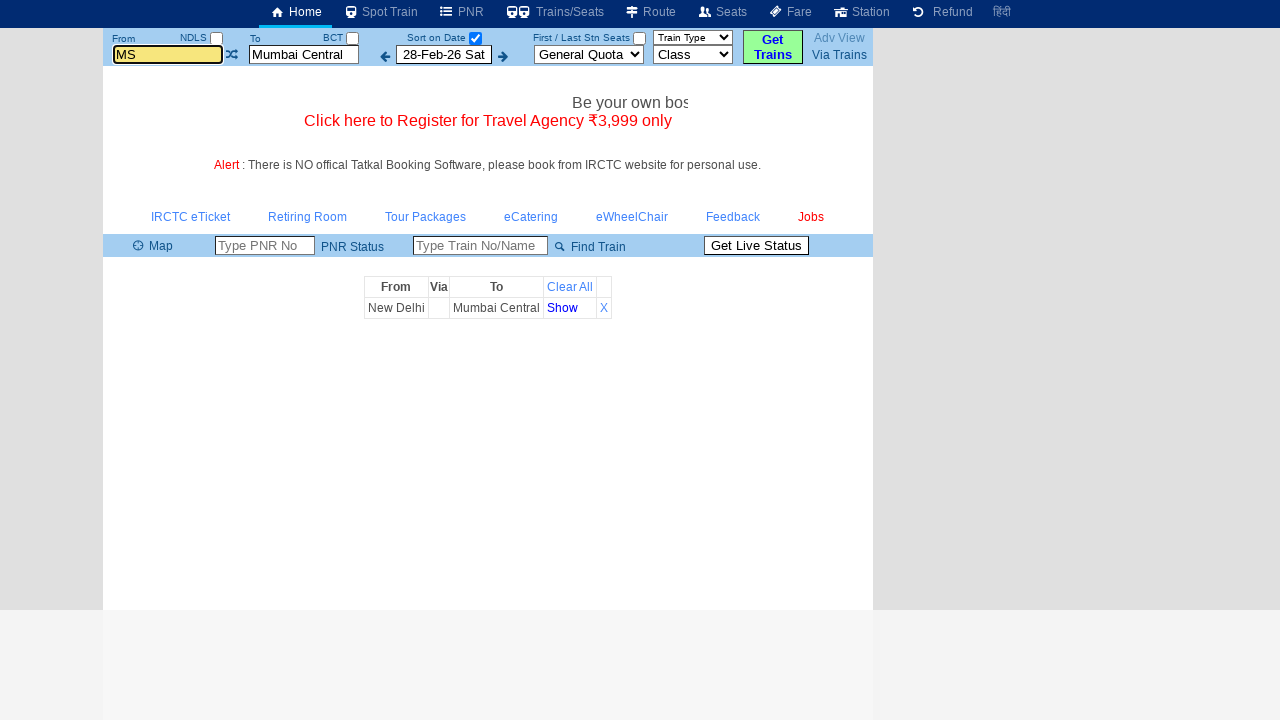

Pressed Tab to move to next field
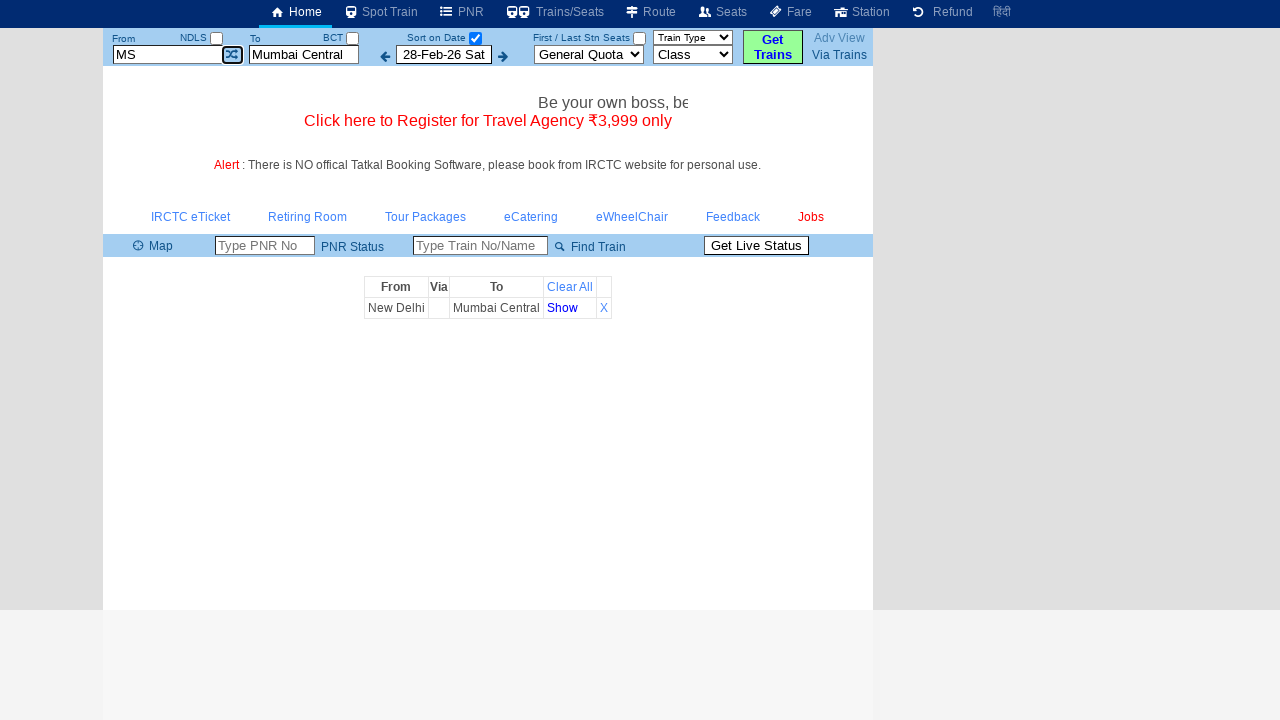

Cleared destination station field on #txtStationTo
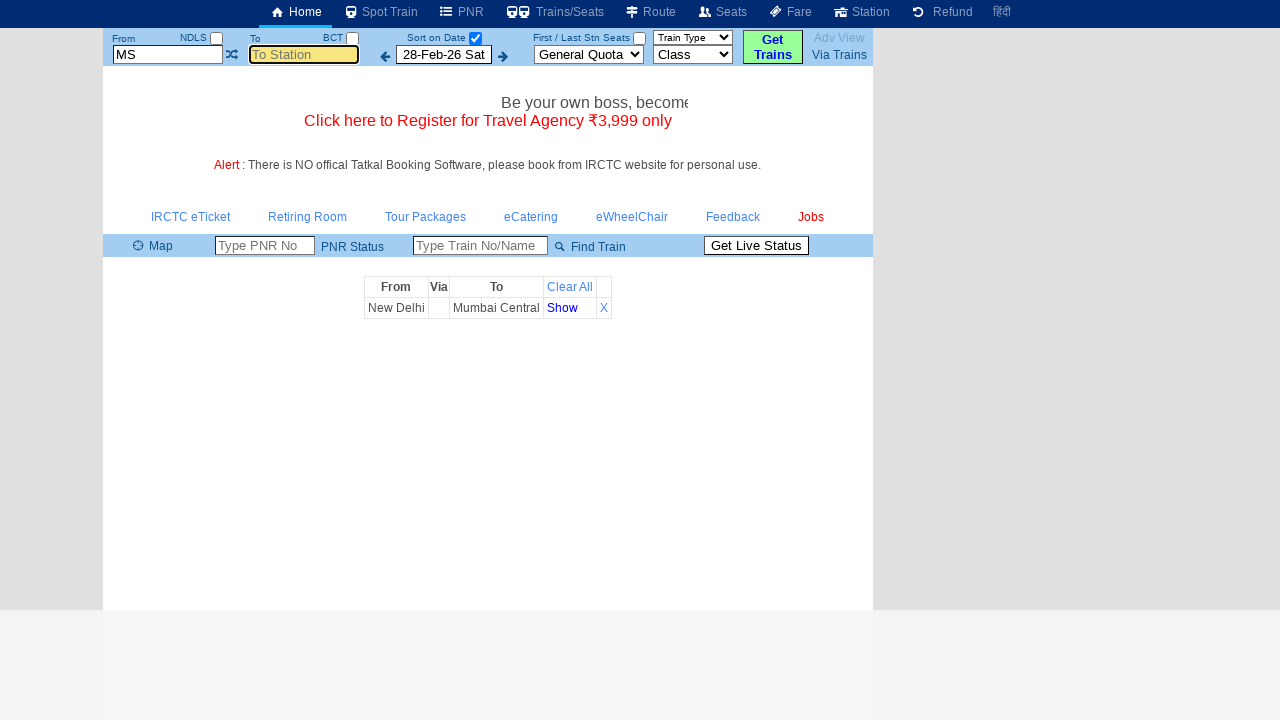

Entered 'MDU' (Madurai) in destination station field on #txtStationTo
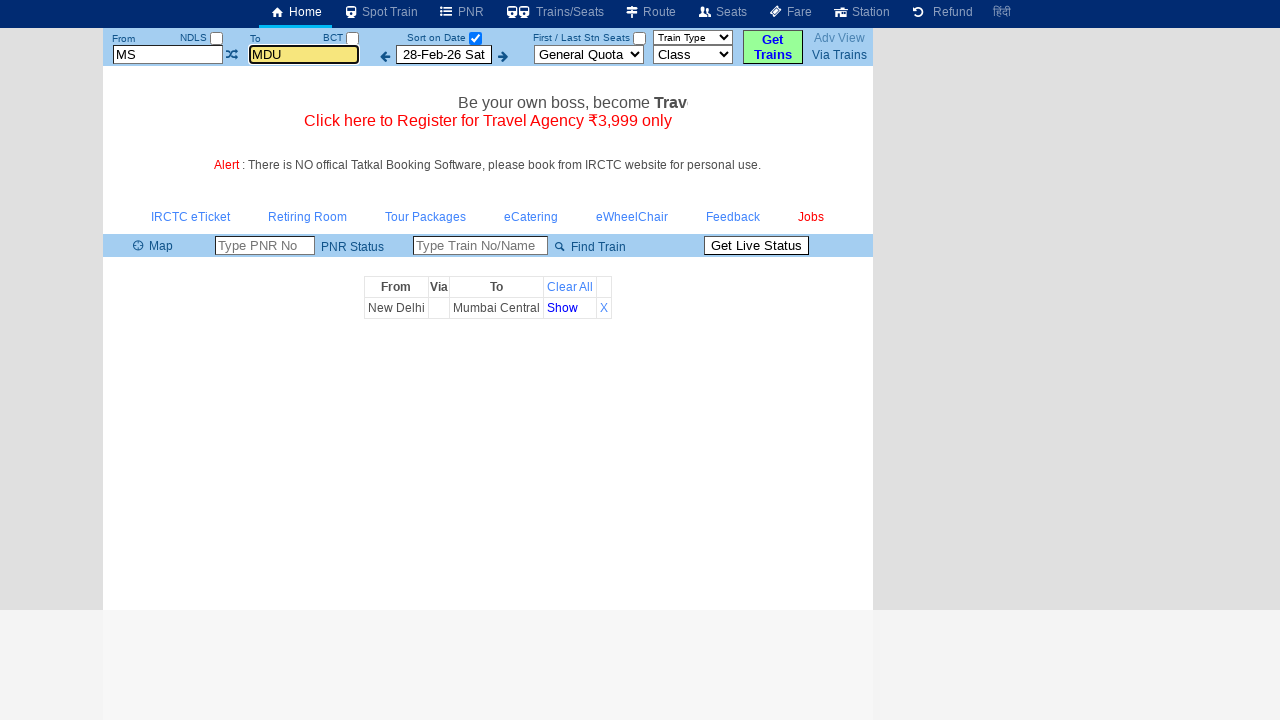

Pressed Tab to move to next field
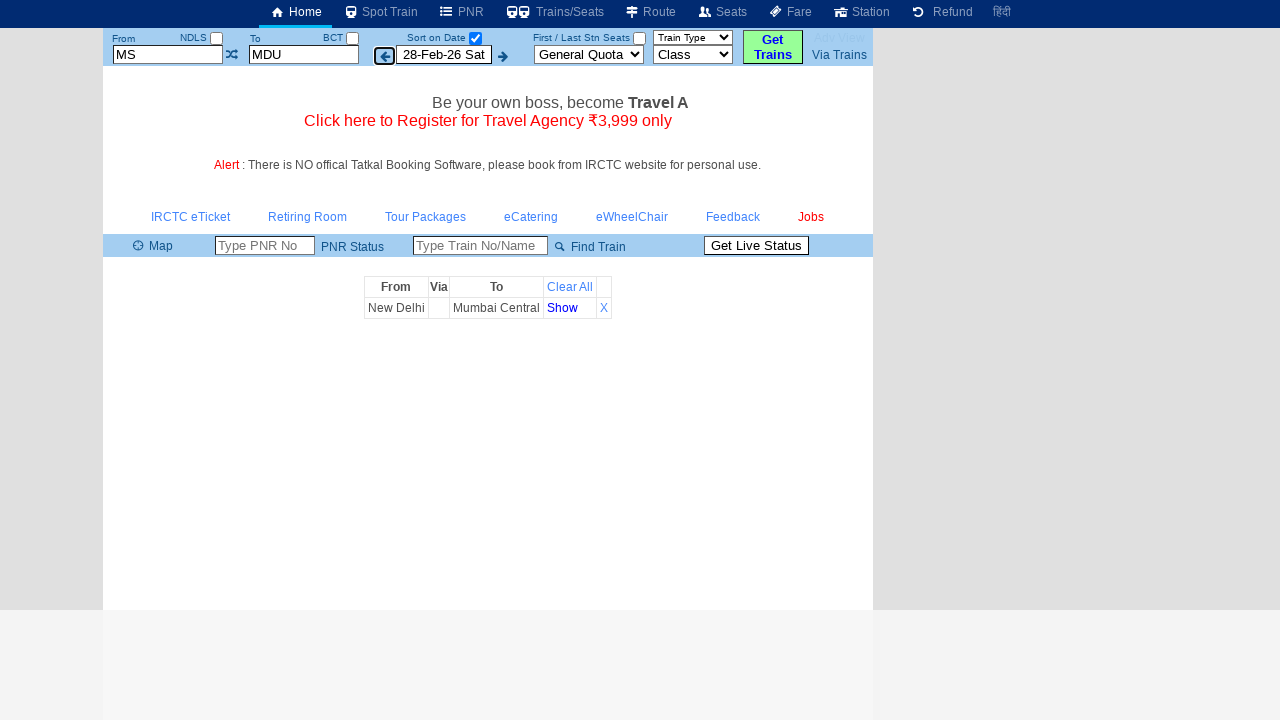

Waited 2 seconds for autocomplete/processing
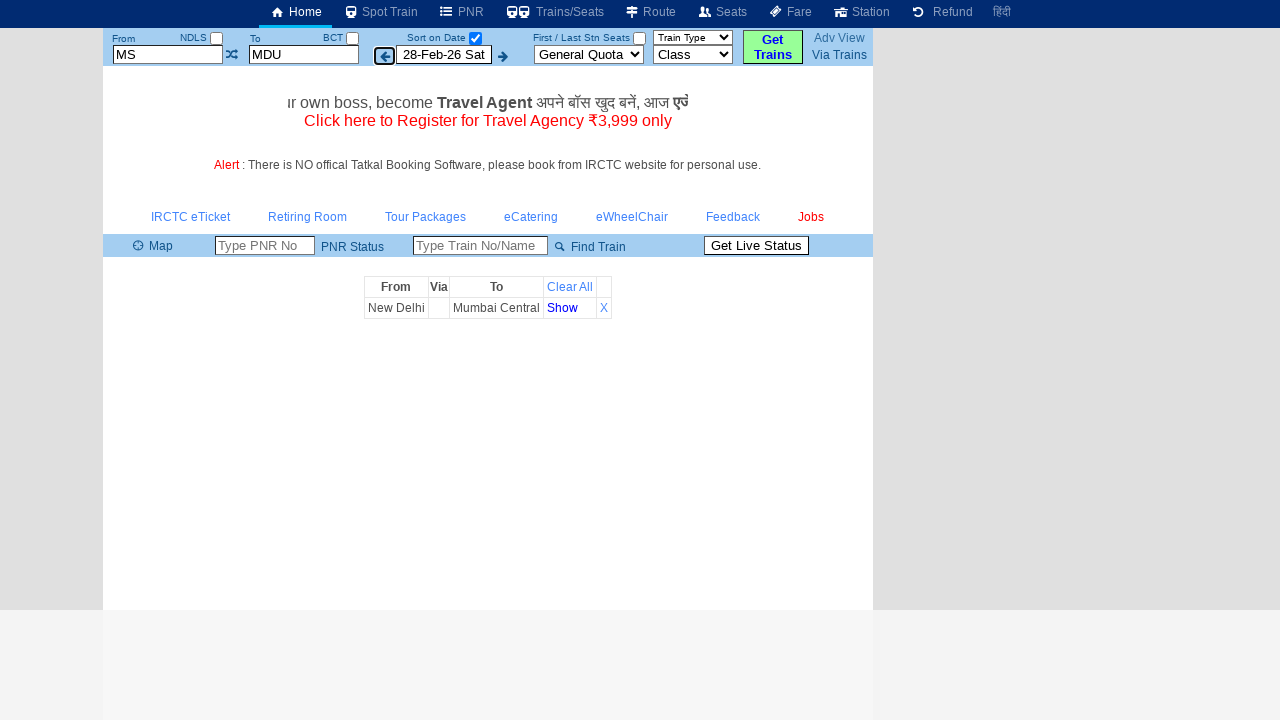

Clicked search button to submit train search from Chennai to Madurai at (773, 47) on #buttonFromTo
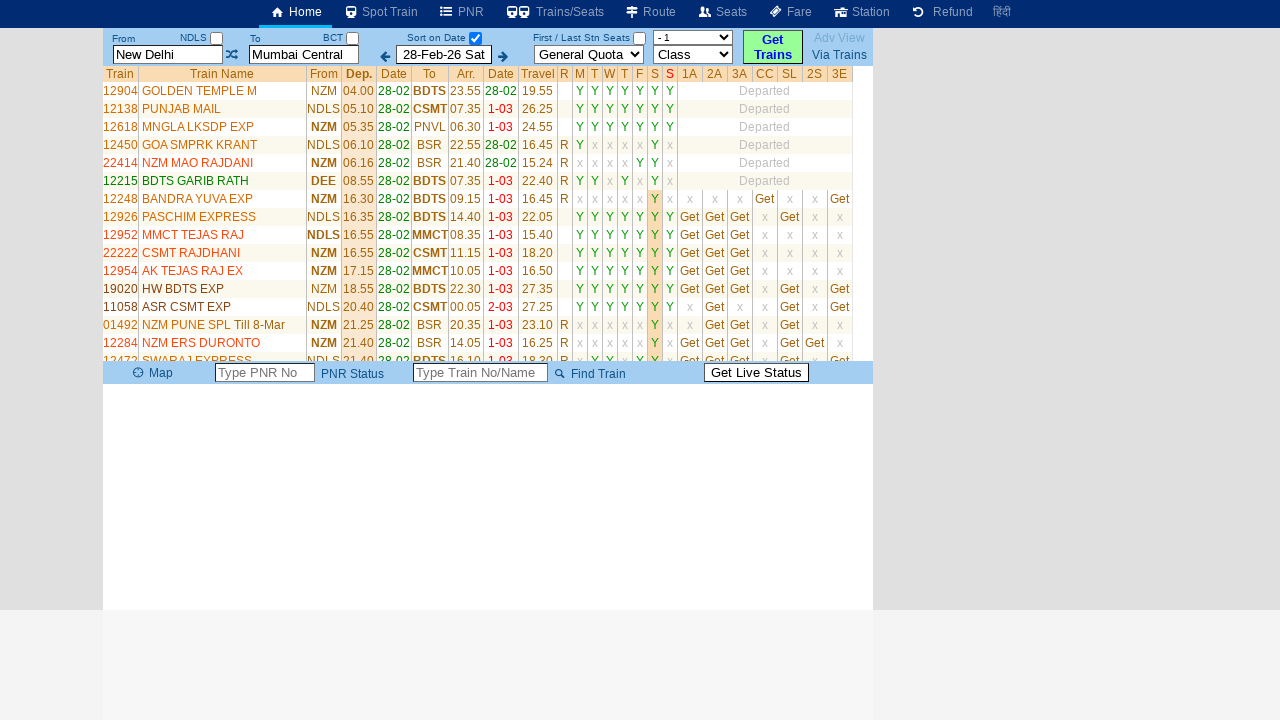

Clicked date filter checkbox at (475, 38) on #chkSelectDateOnly
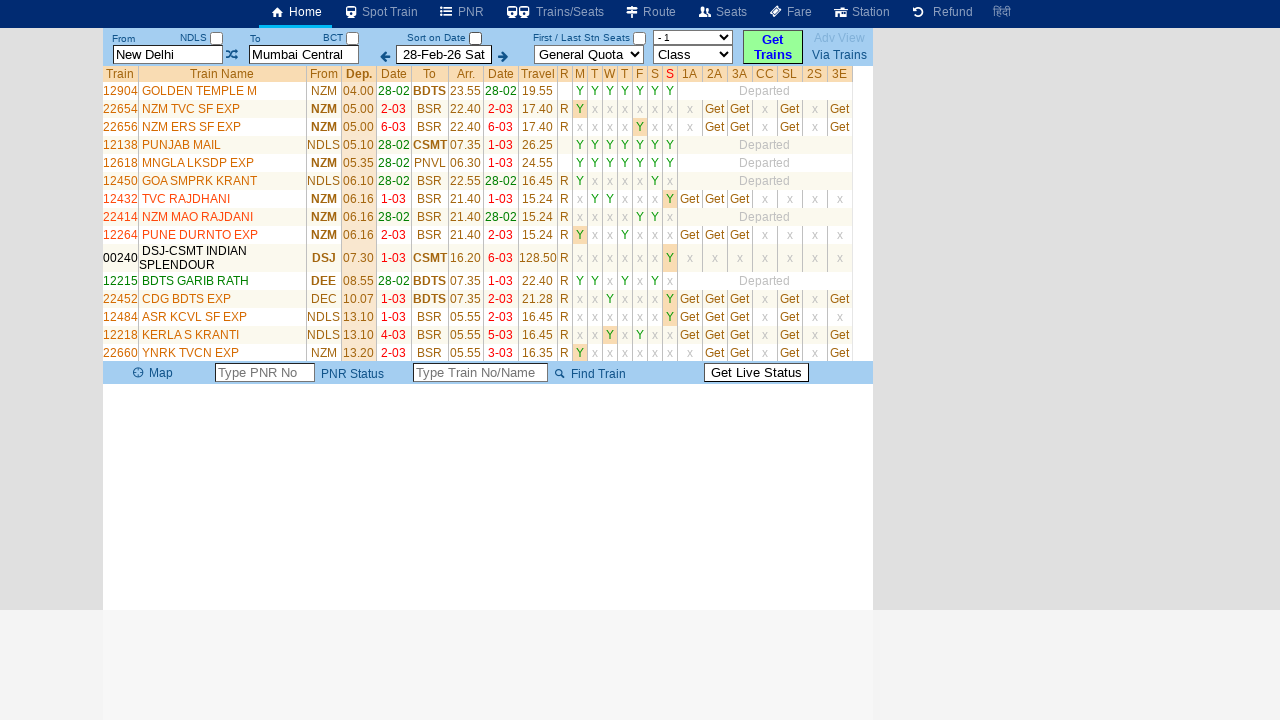

Train list results loaded successfully
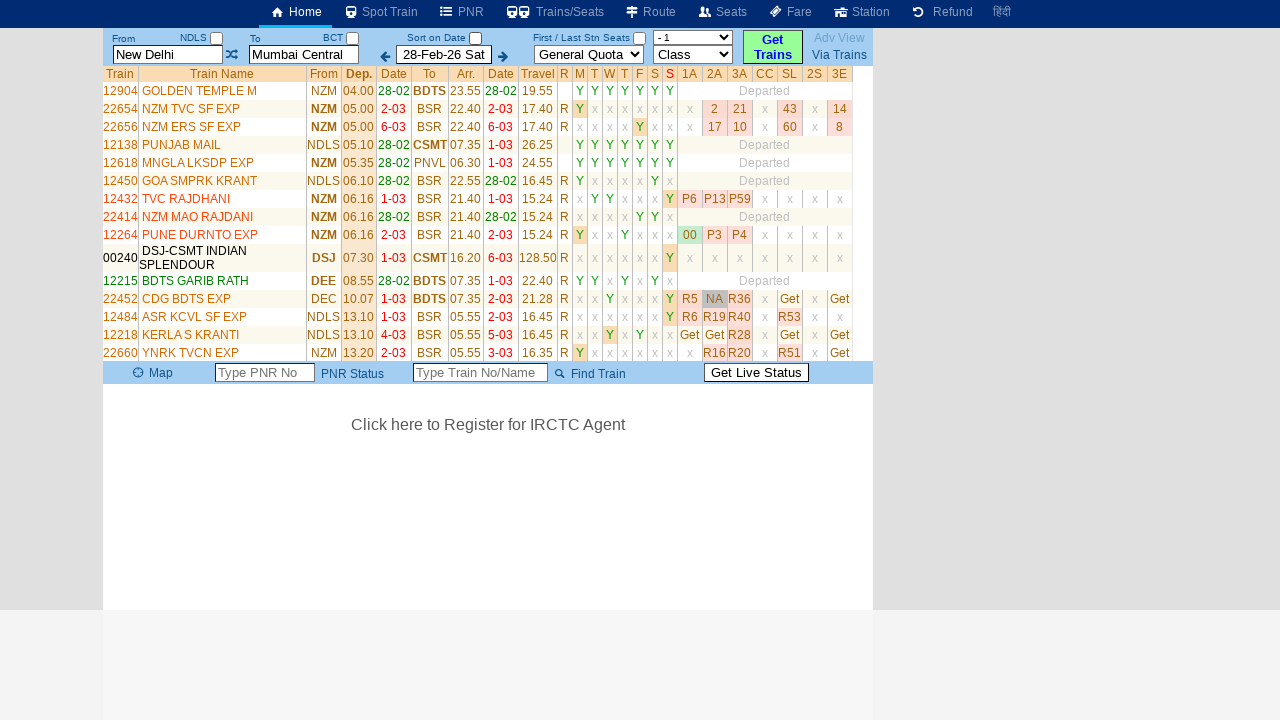

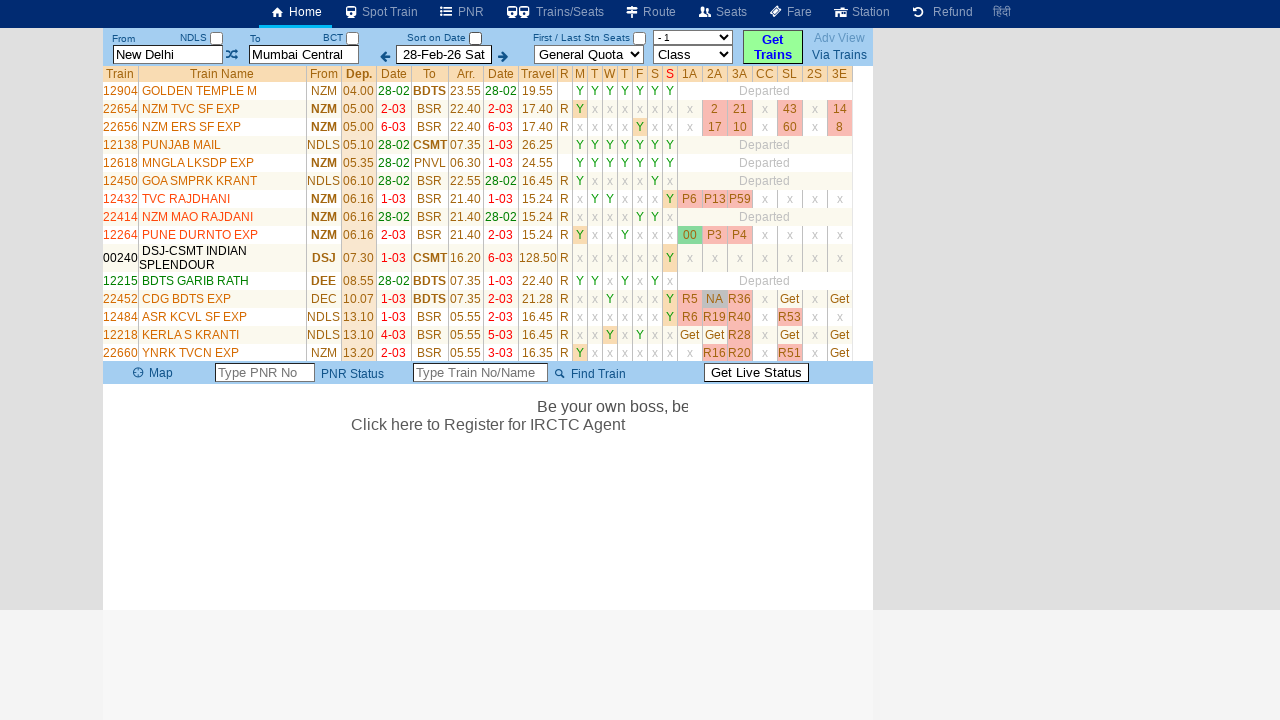